Tests dropdown selection functionality by selecting an option from a dropdown menu by its index on a practice page.

Starting URL: https://rahulshettyacademy.com/loginpagePractise/

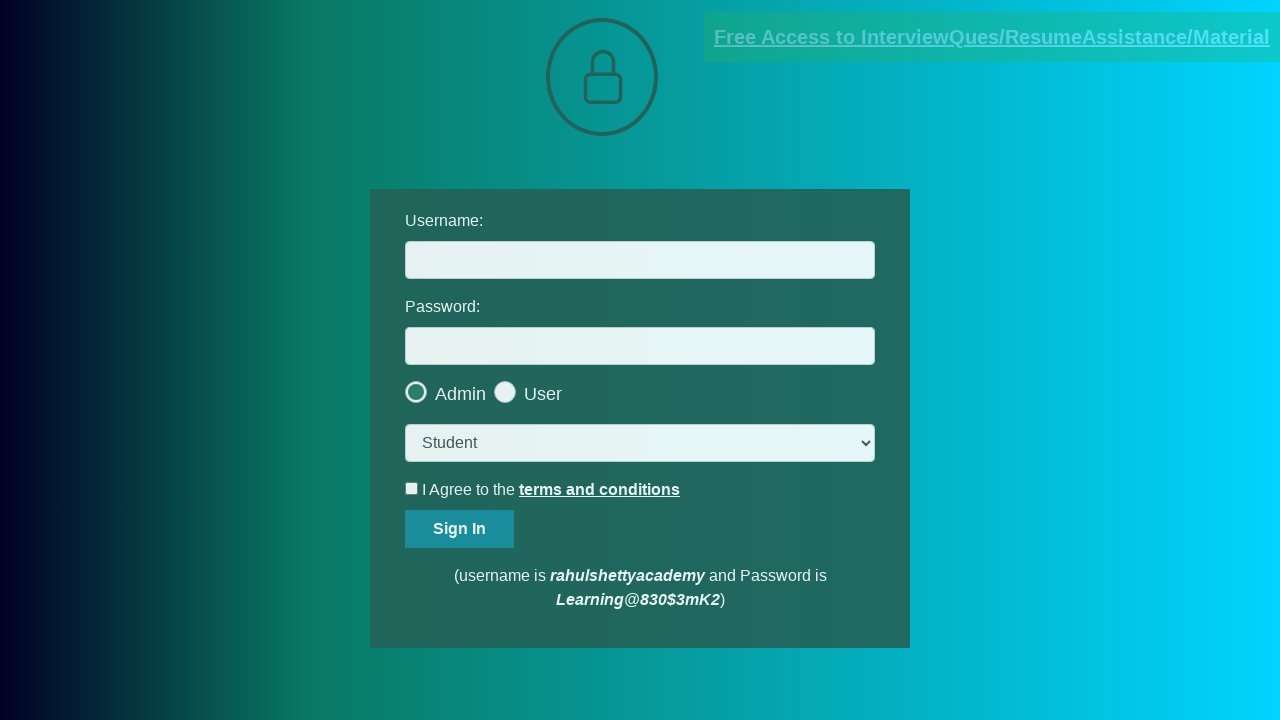

Selected third option (index 2) from dropdown menu on select.form-control
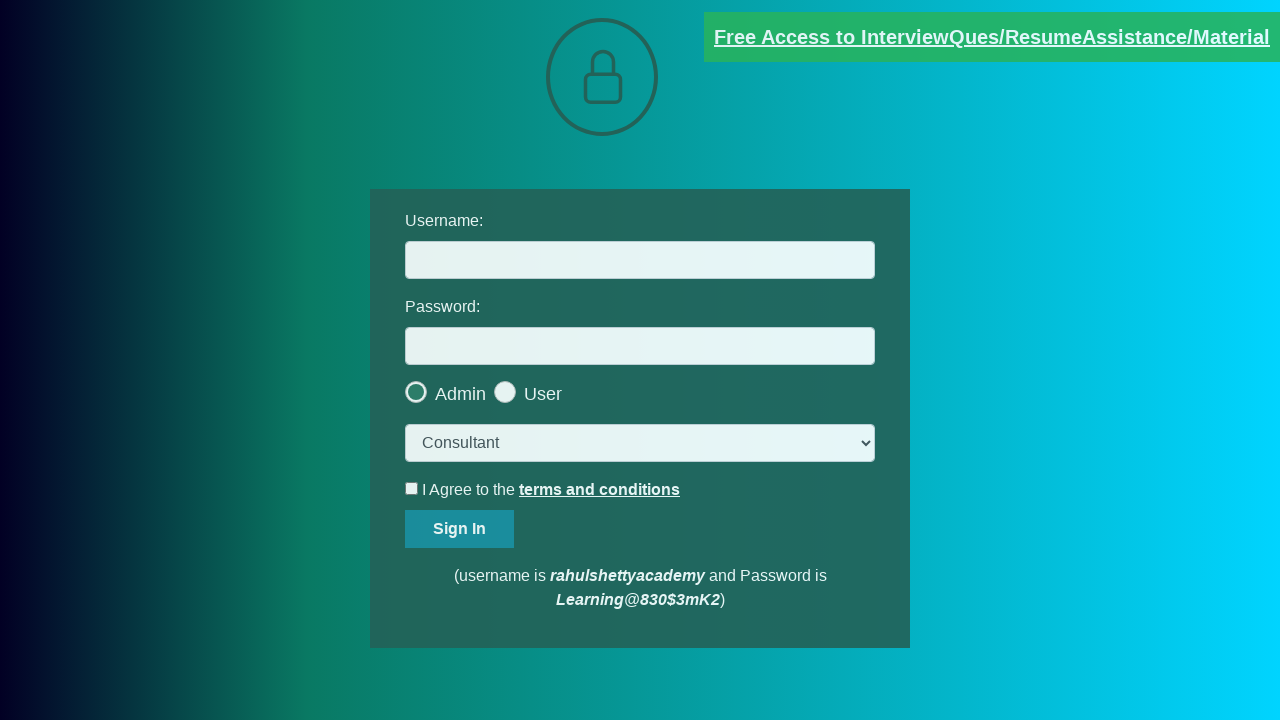

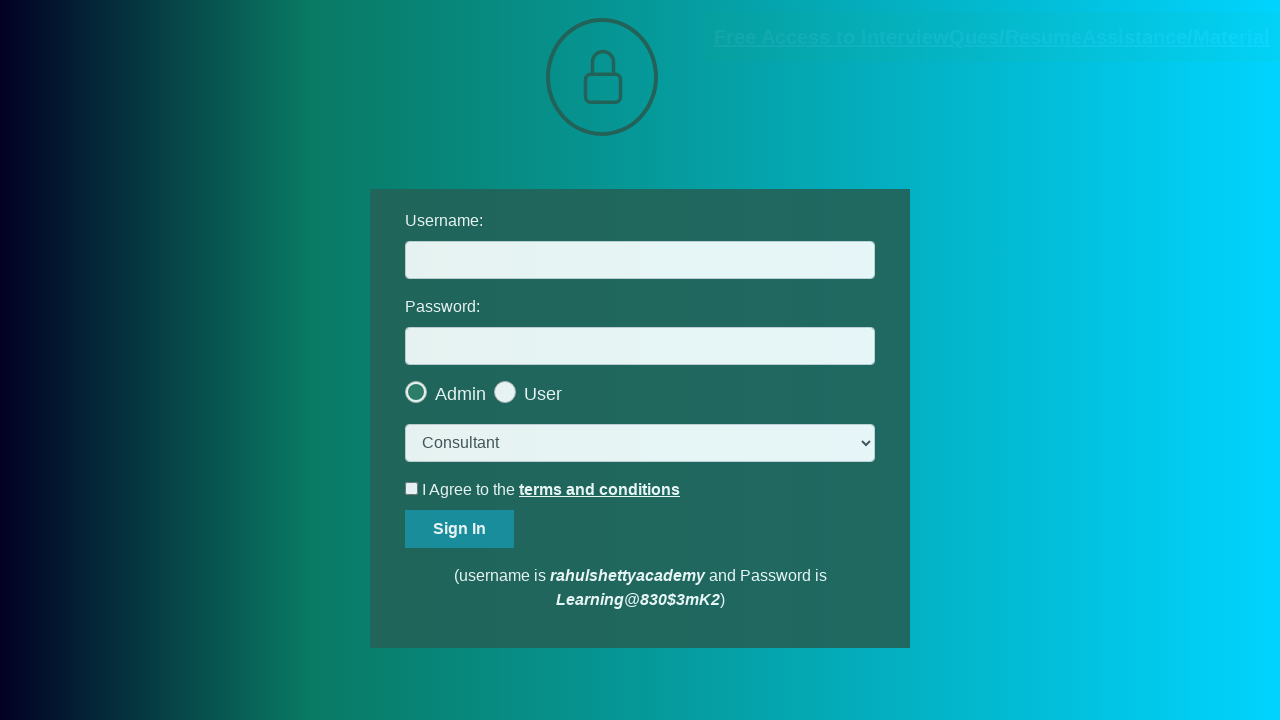